Tests login form validation by entering only password and verifying the email required error message

Starting URL: https://freelance-learn-automation.vercel.app/login

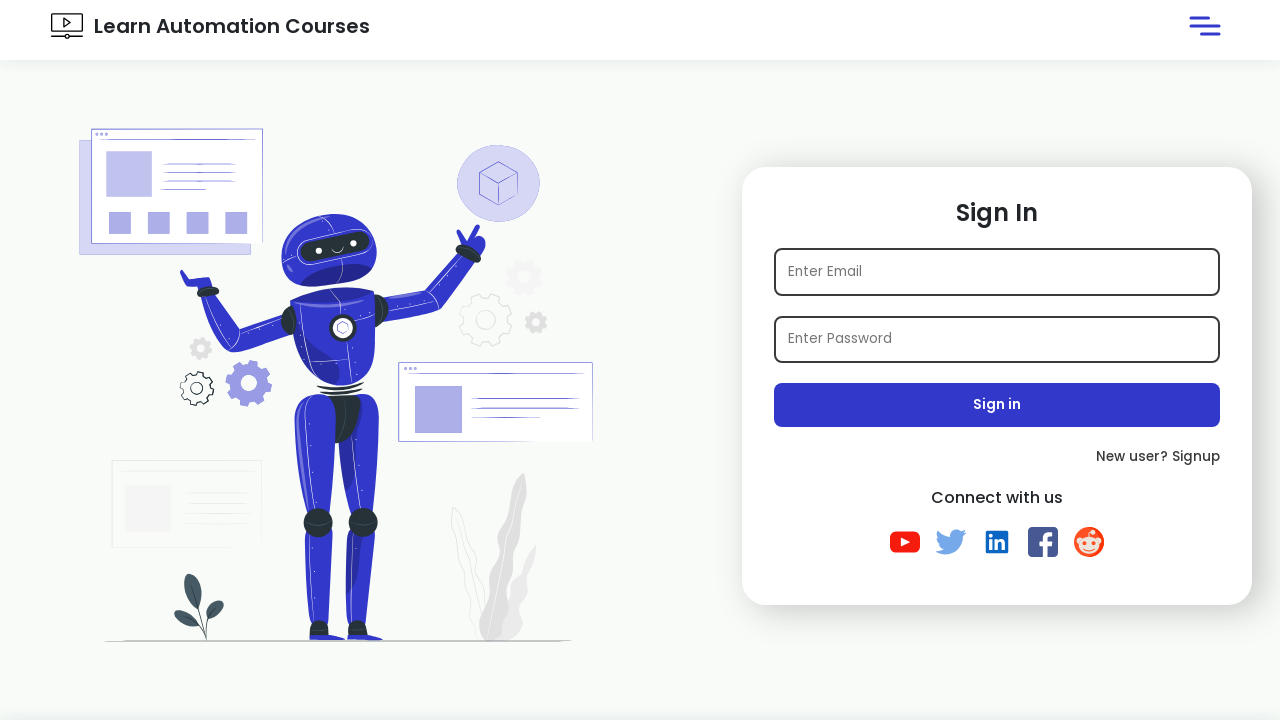

Filled password field with 'testpass123' on input[placeholder='Enter Password']
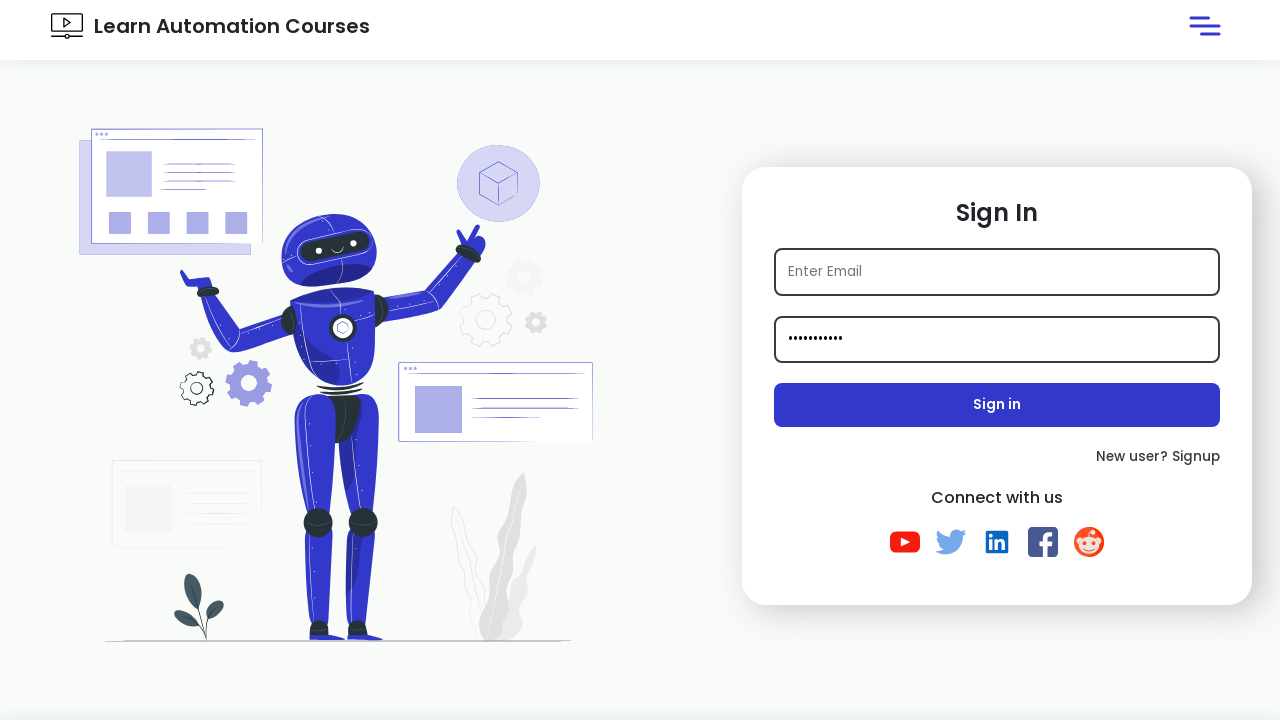

Clicked Sign in button at (997, 405) on button:has-text('Sign in')
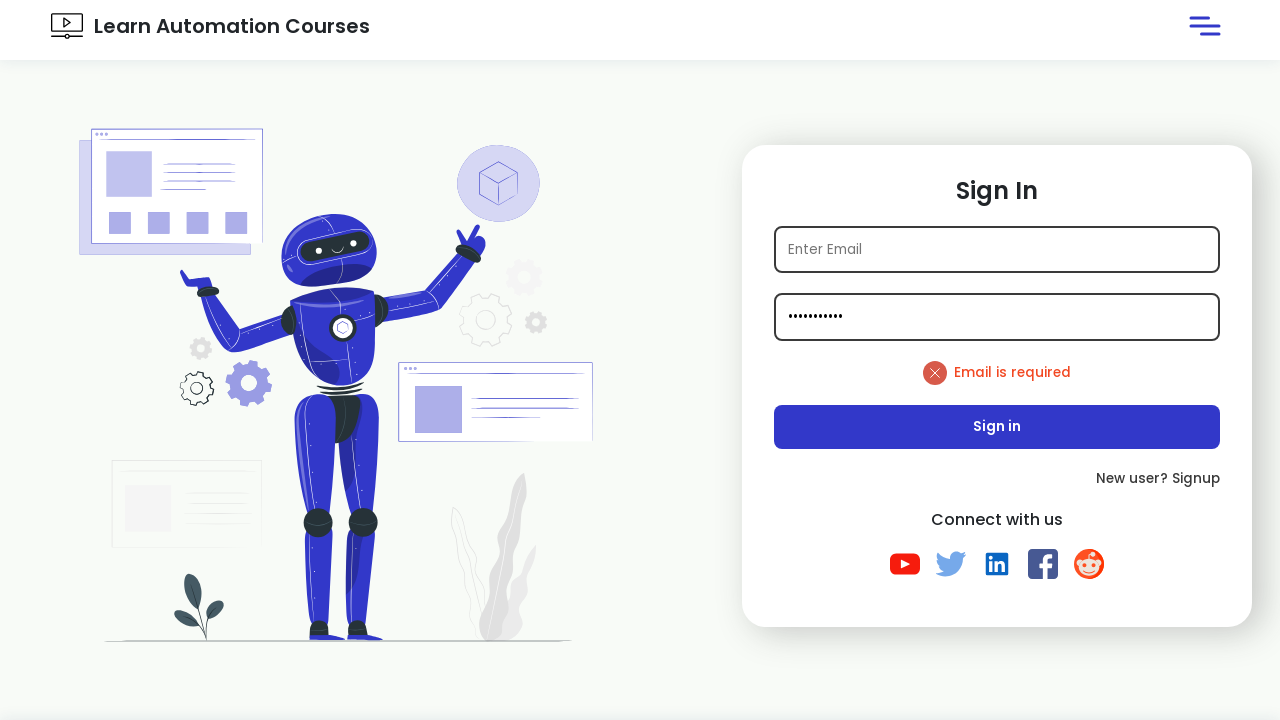

Email is required error message appeared
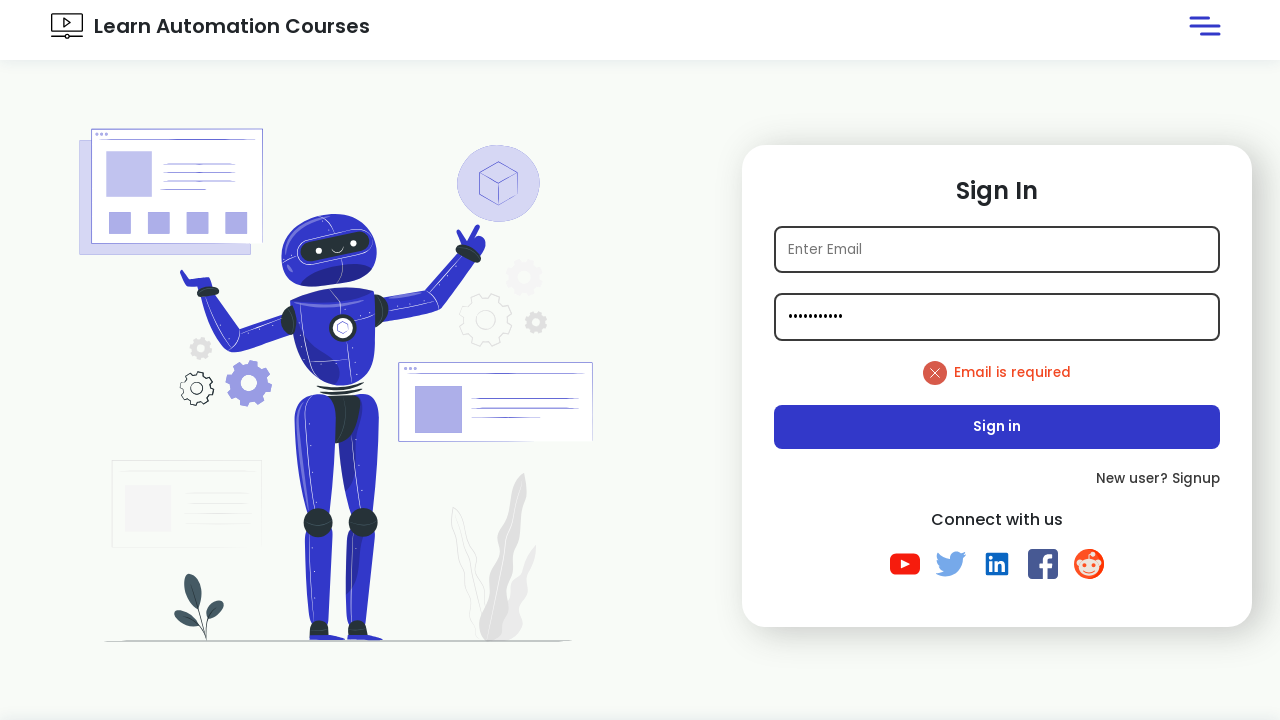

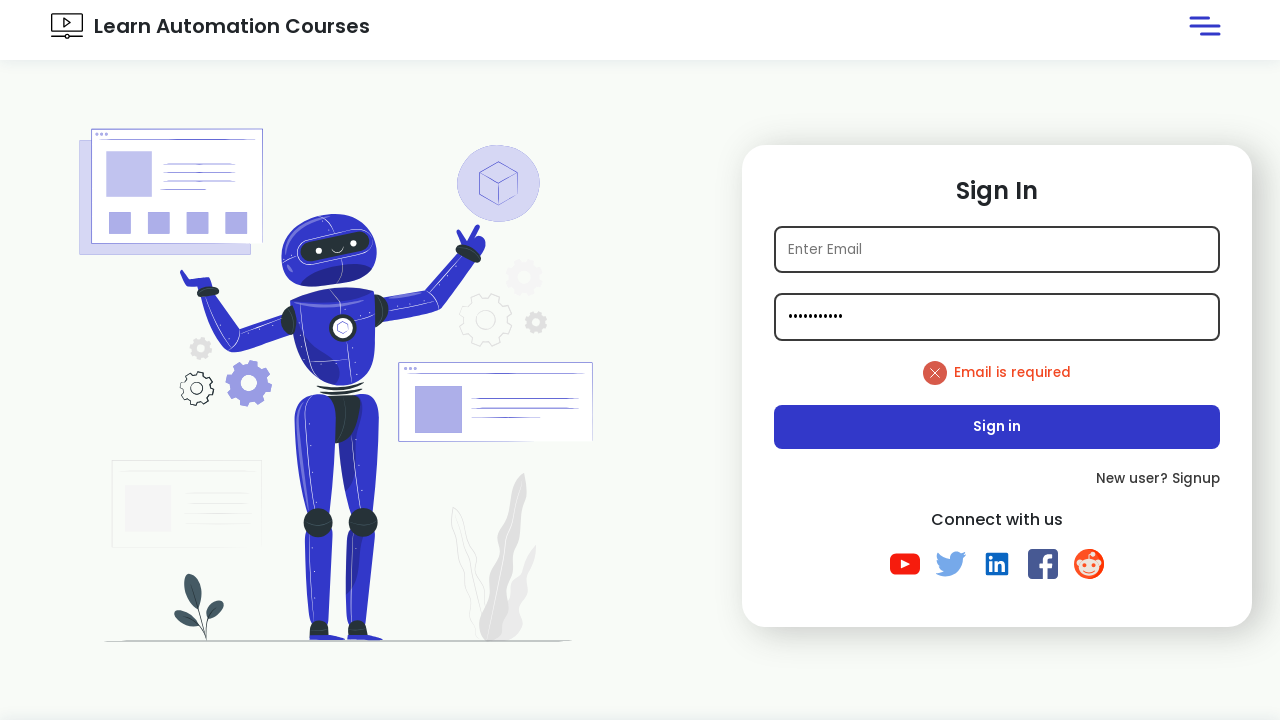